Tests that clicking the region selector opens a modal to choose the delivery city

Starting URL: https://www.pizzatempo.by

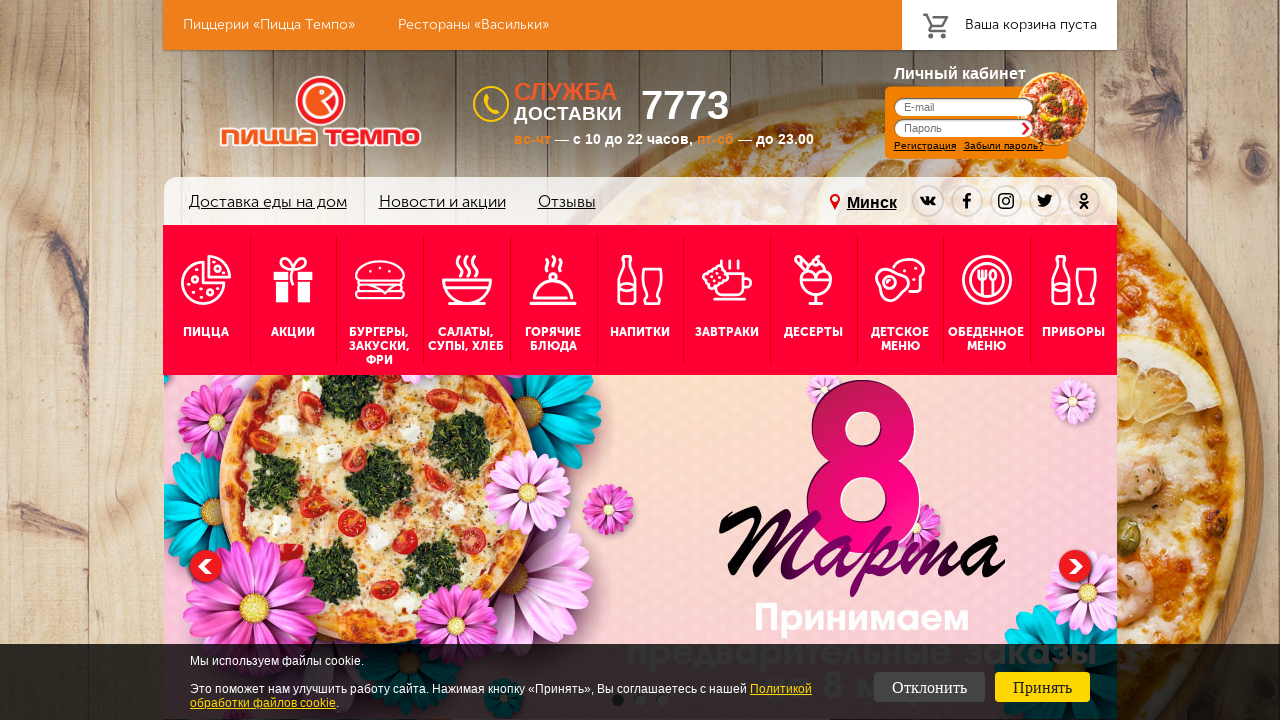

Clicked region selector link to open city selection at (834, 202) on .choose_region_link
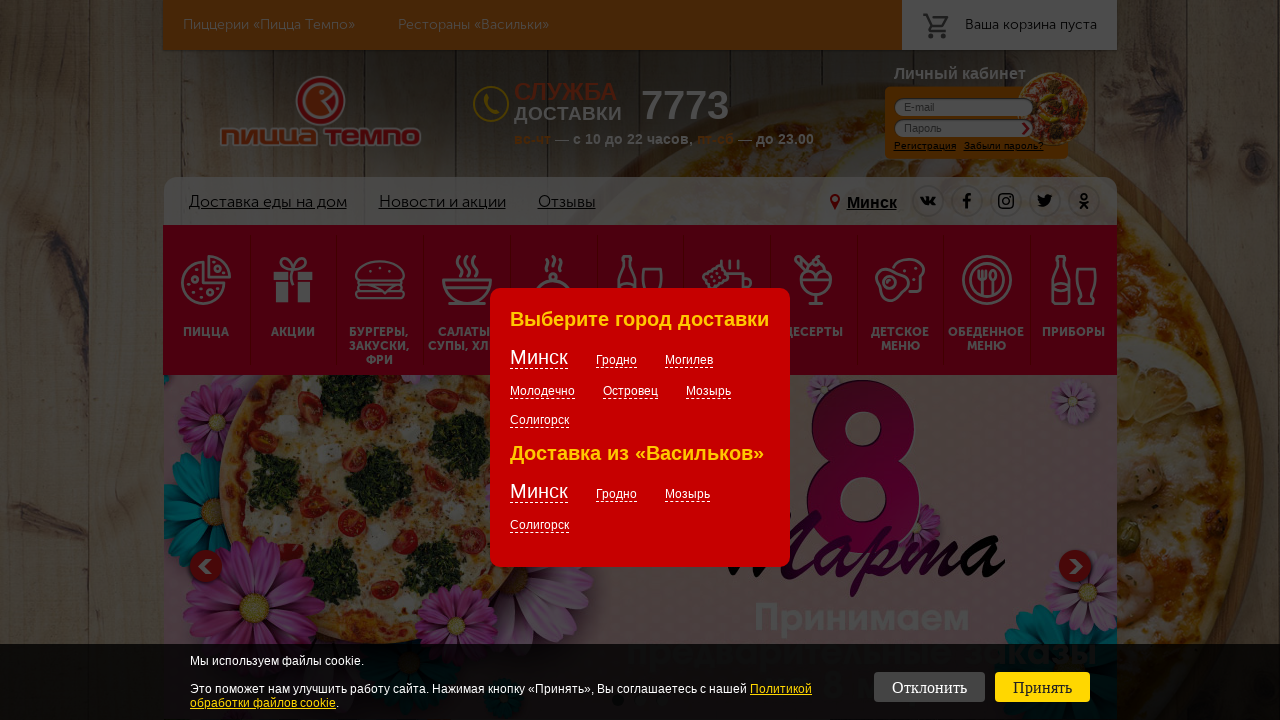

City selection modal appeared
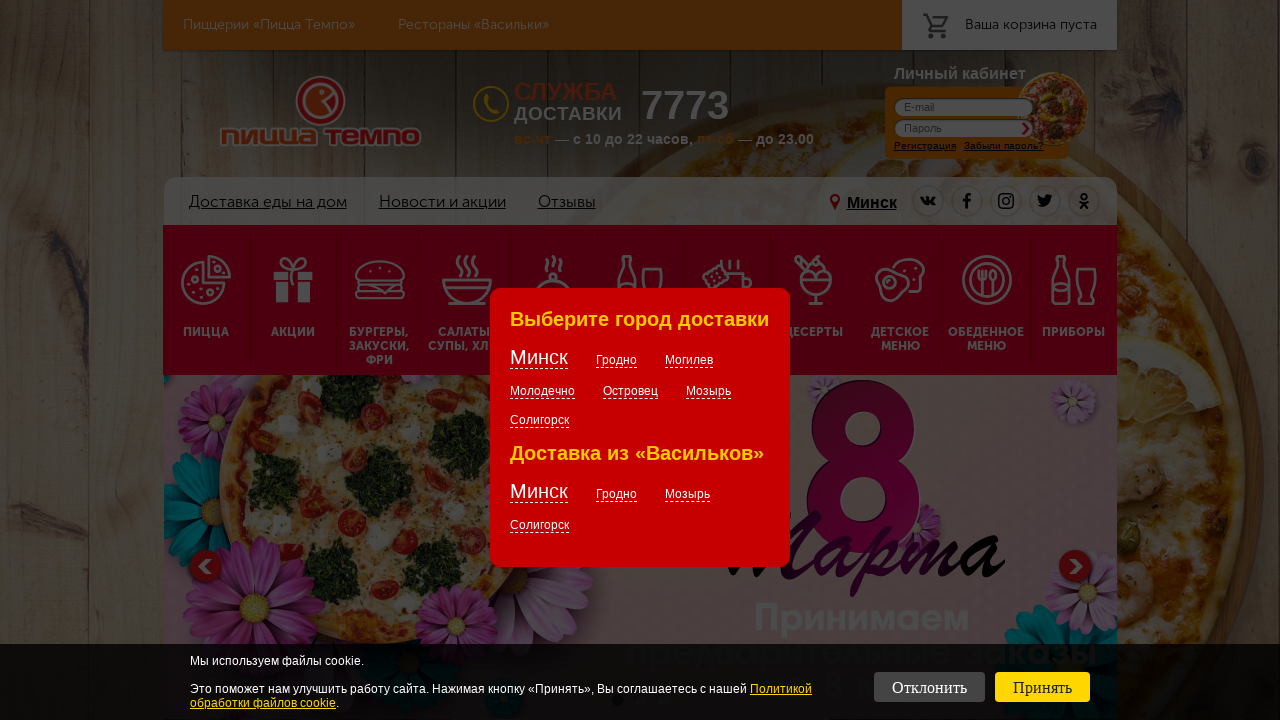

Verified modal contains correct text 'Выберите город доставки'
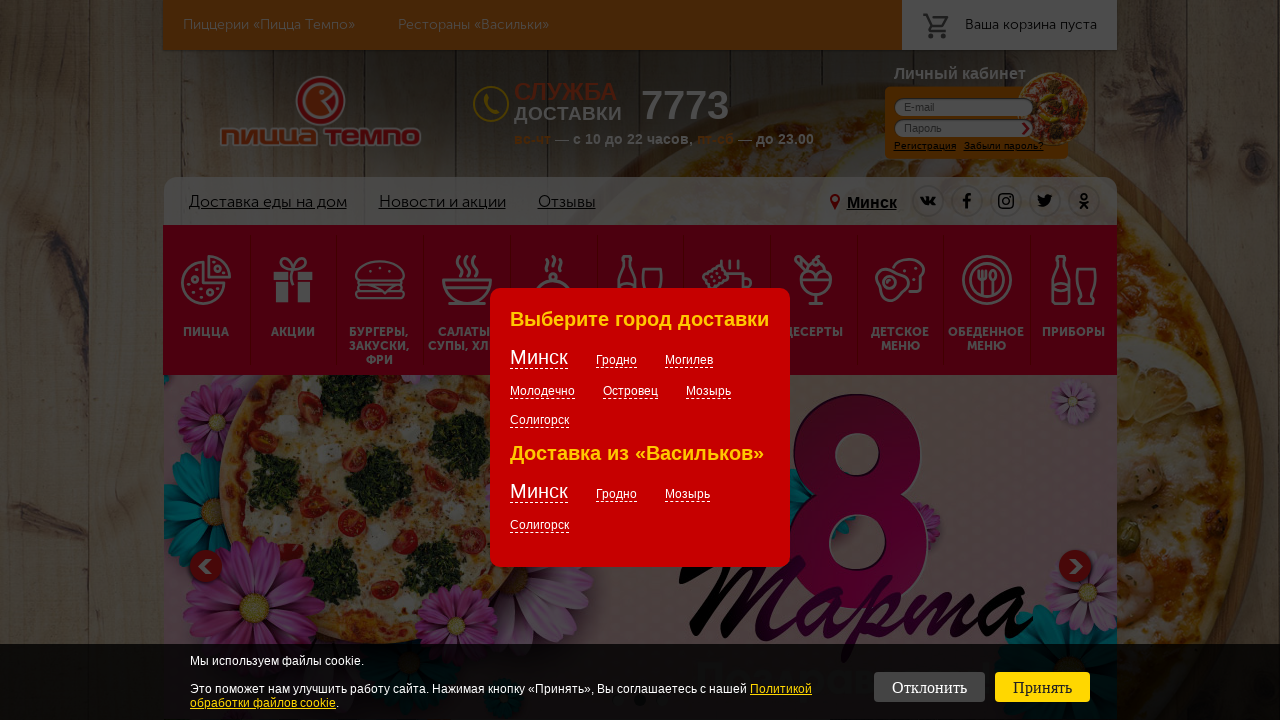

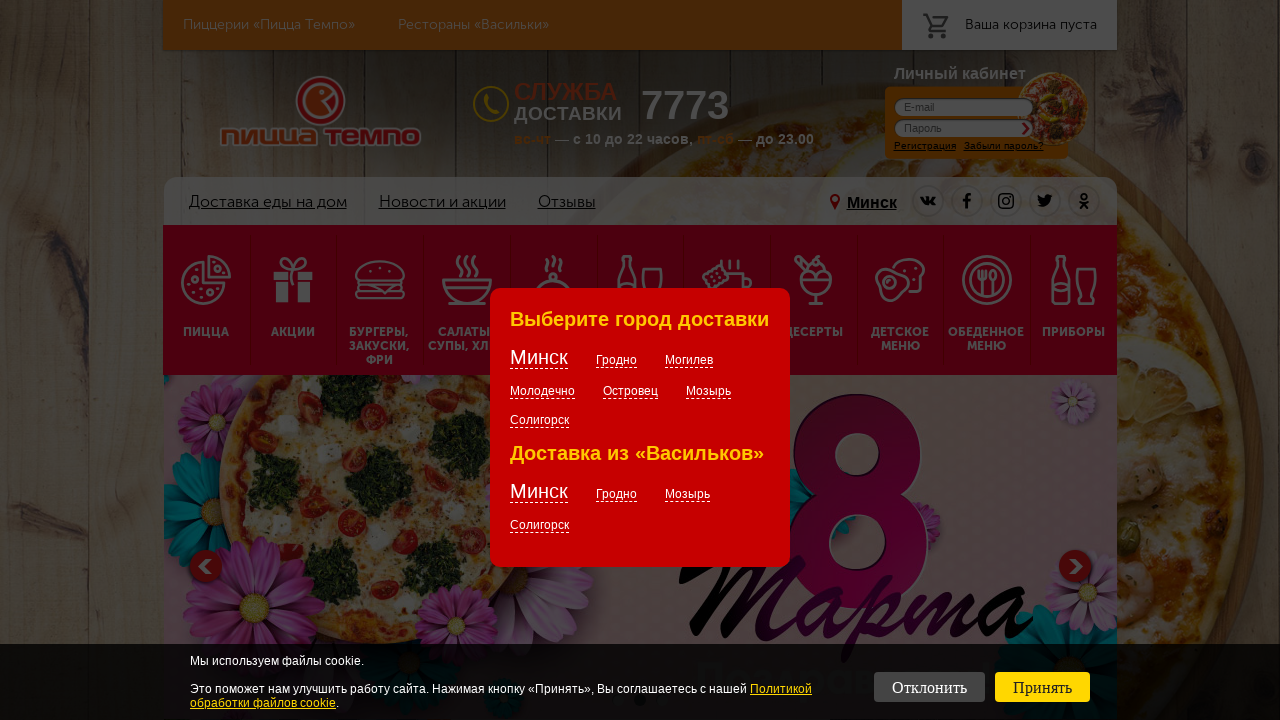